Tests the Horizontal Slider link by clicking it and verifying the page loads with expected content

Starting URL: https://the-internet.herokuapp.com/

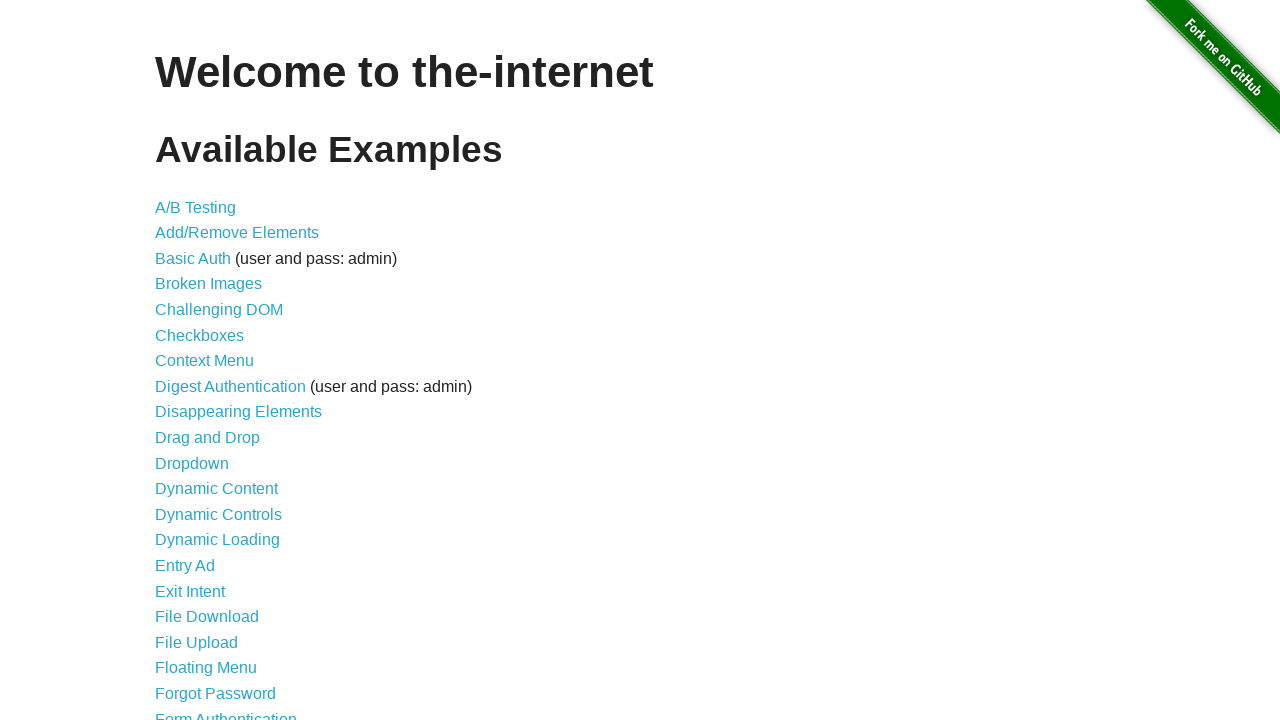

Clicked the Horizontal Slider link at (214, 361) on a >> internal:has-text="Horizontal Slider"i
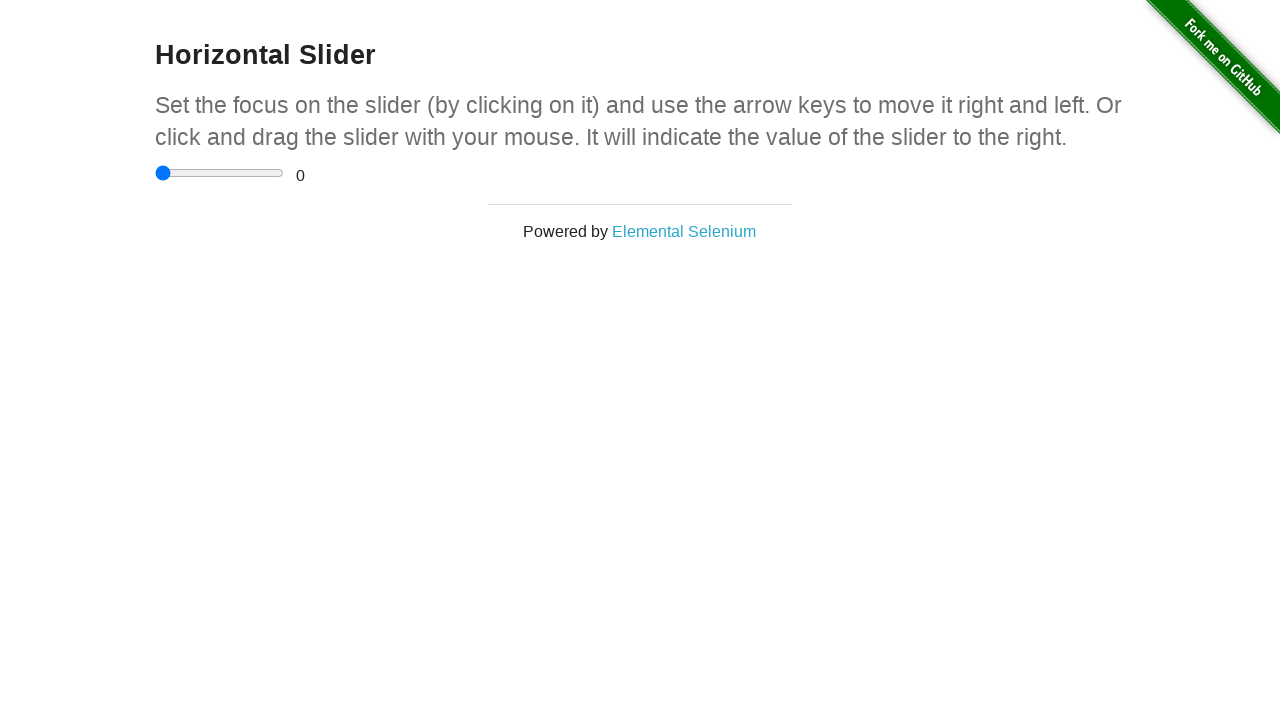

Waited for page to load with networkidle state
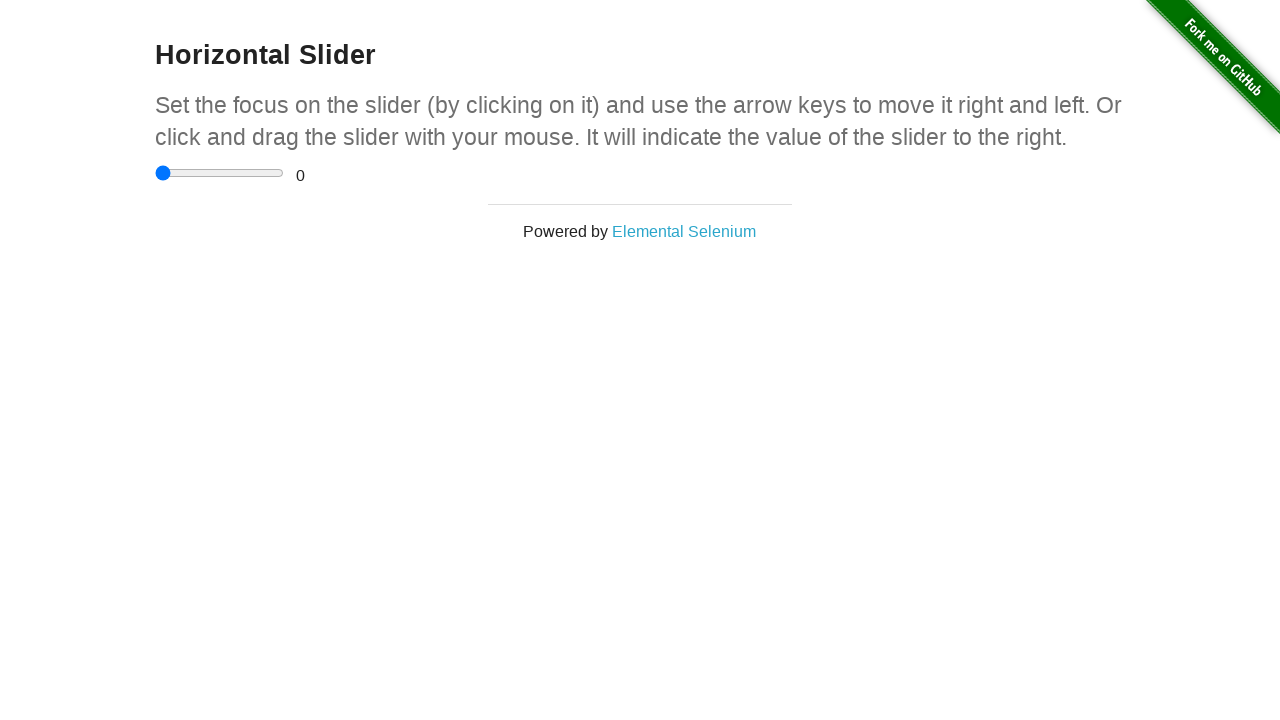

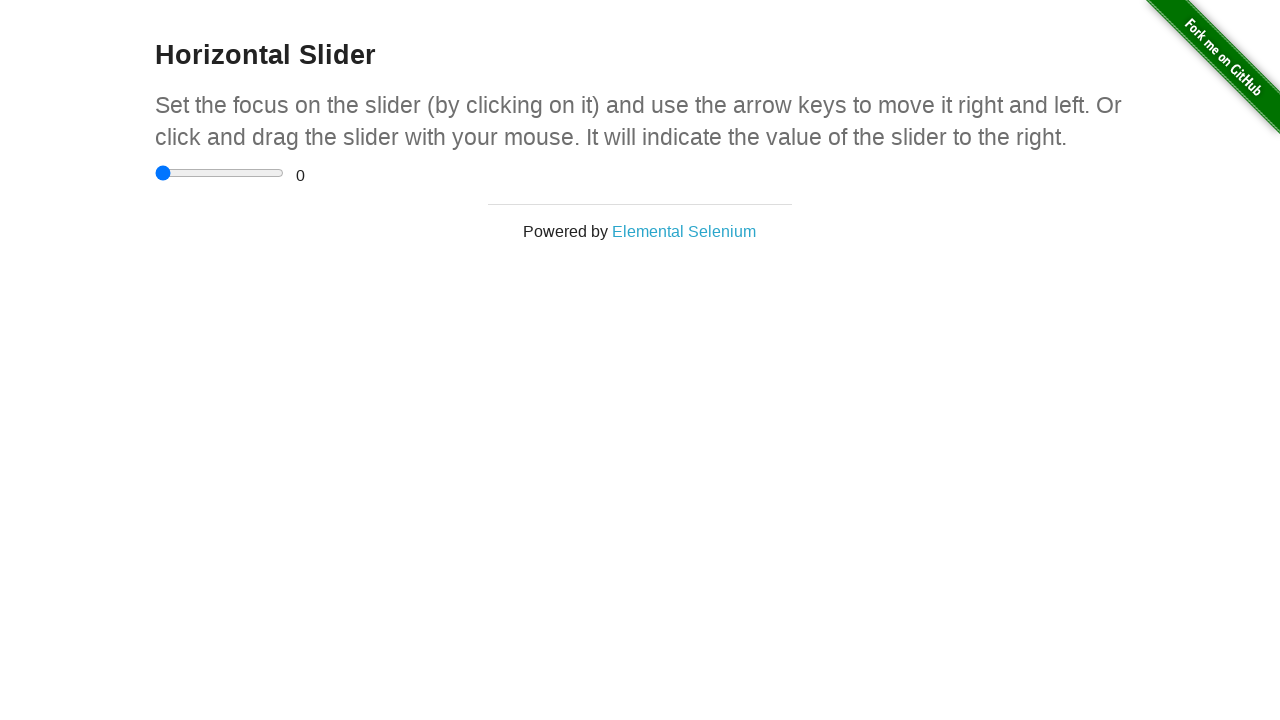